Tests dynamic loading where hidden content becomes visible after clicking a button

Starting URL: https://the-internet.herokuapp.com/dynamic_loading/1

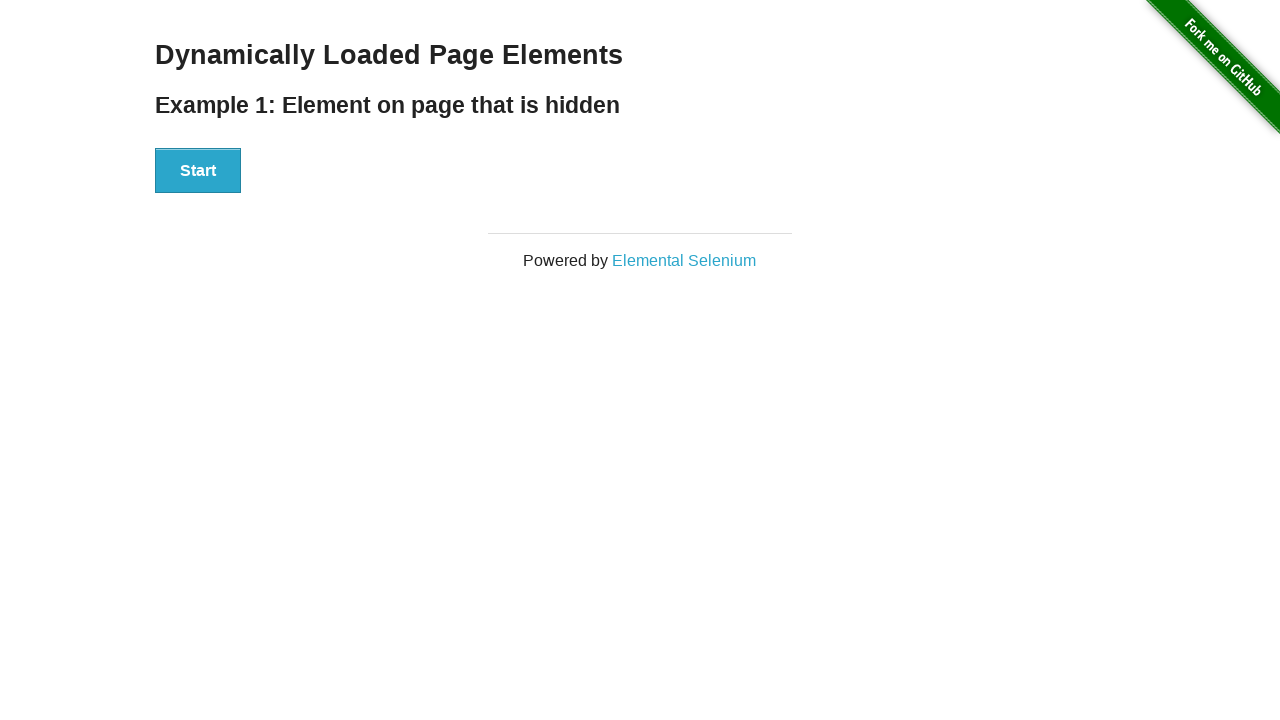

Clicked start button to initiate dynamic loading at (198, 171) on #start > button
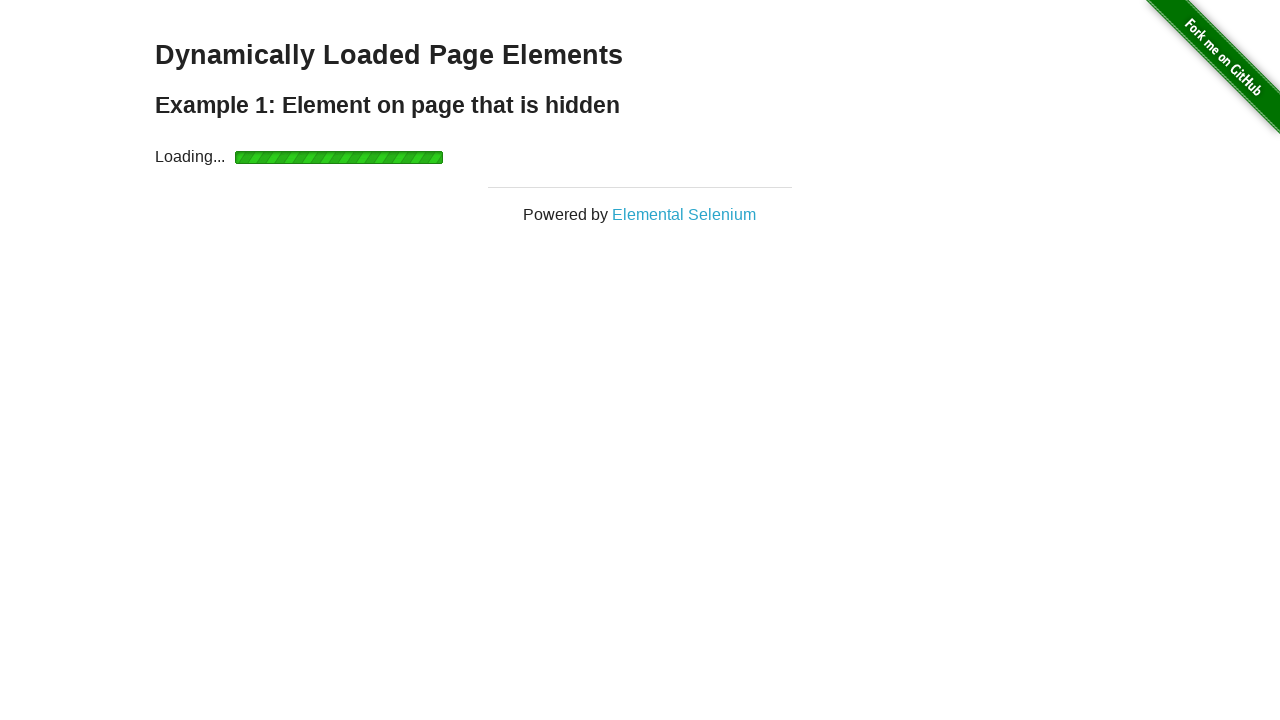

Hello World text became visible after loading
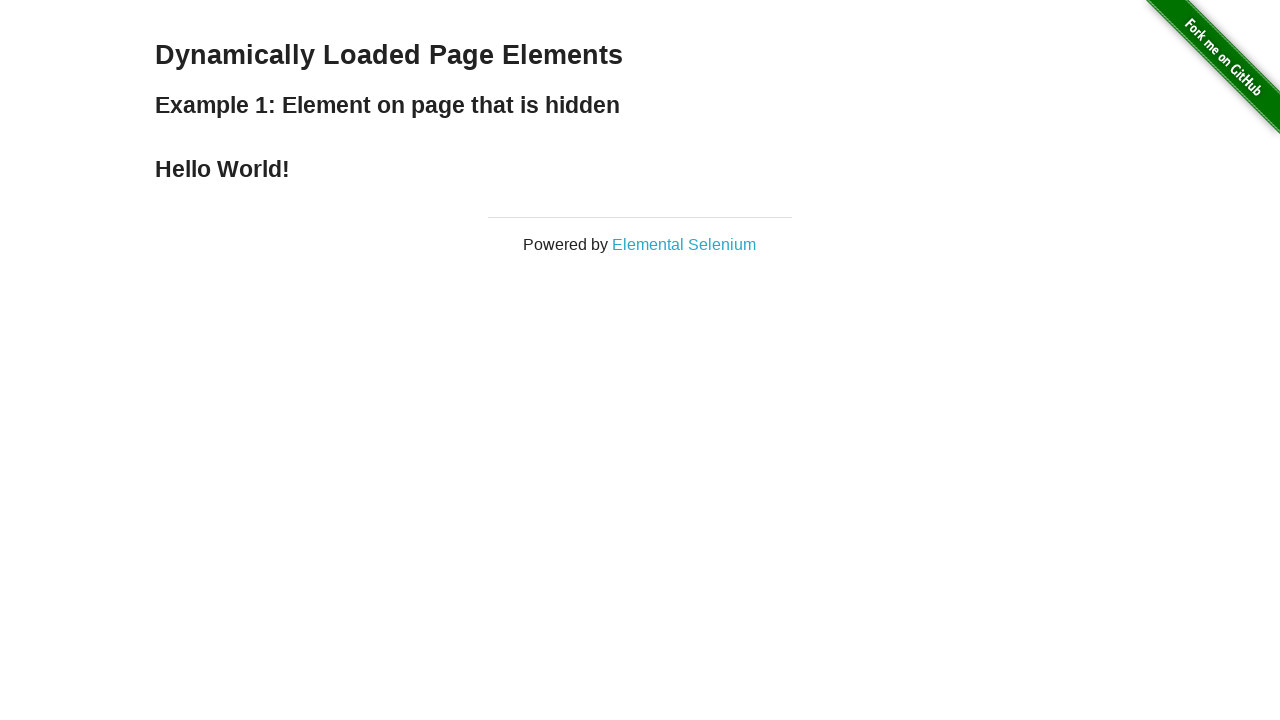

Verified Hello World element is visible
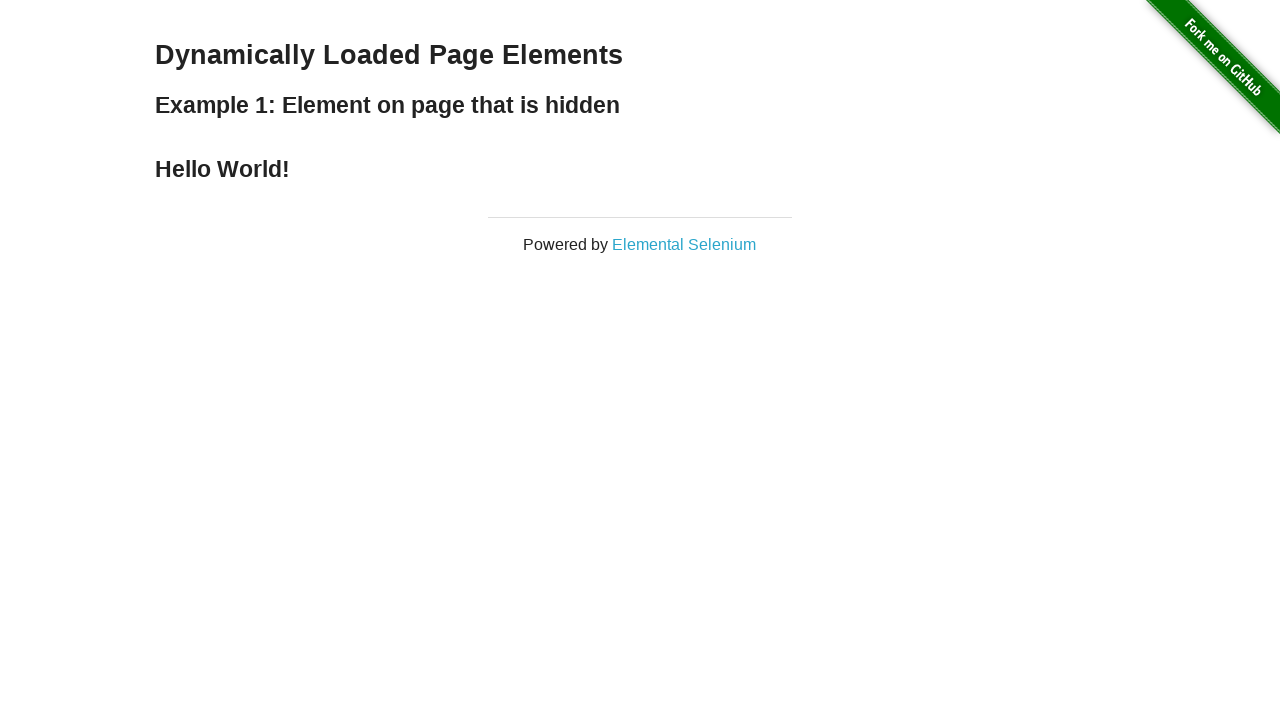

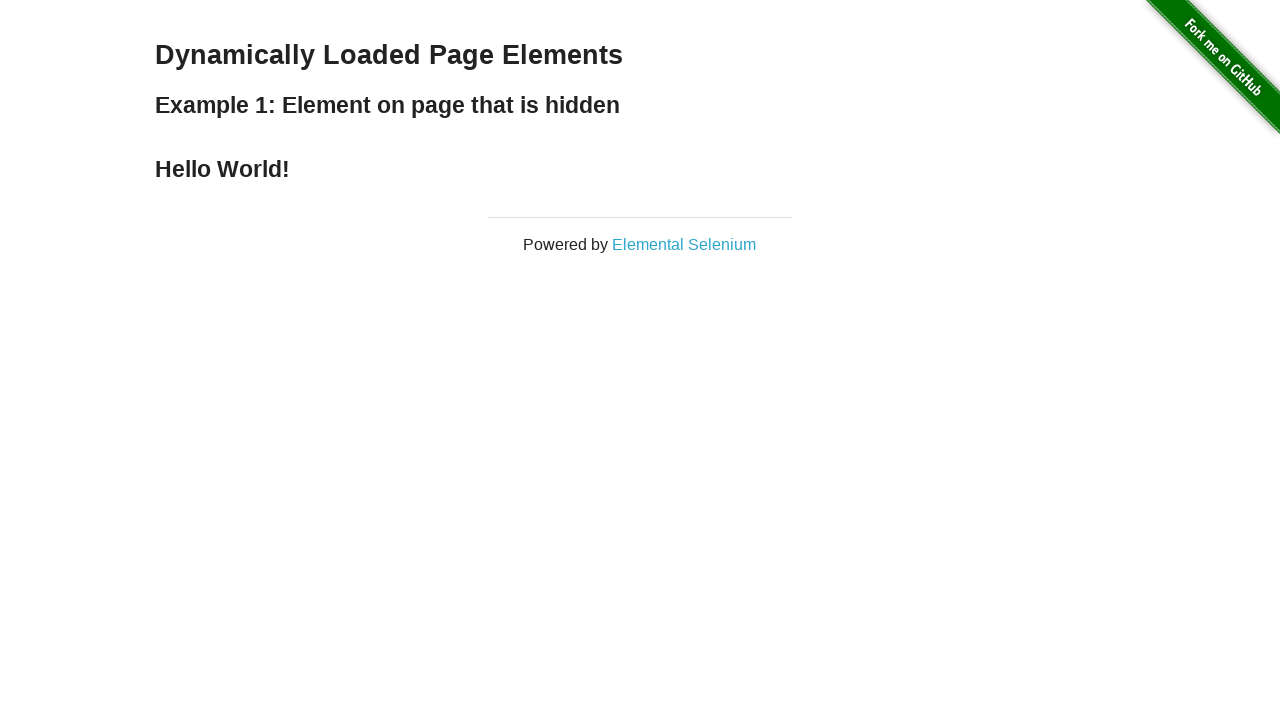